Verifies that the OrangeHRM login page loads with the correct page title "OrangeHRM"

Starting URL: https://opensource-demo.orangehrmlive.com/web/index.php/auth/login

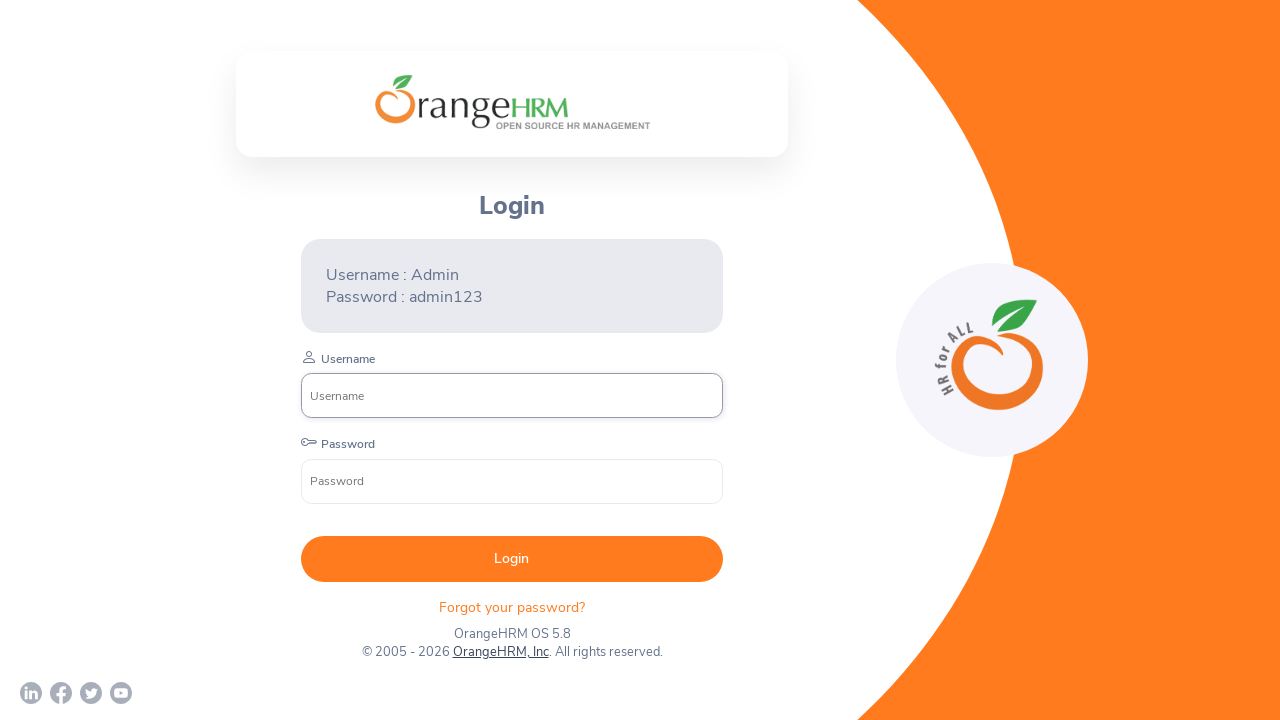

Waited for page to reach domcontentloaded state
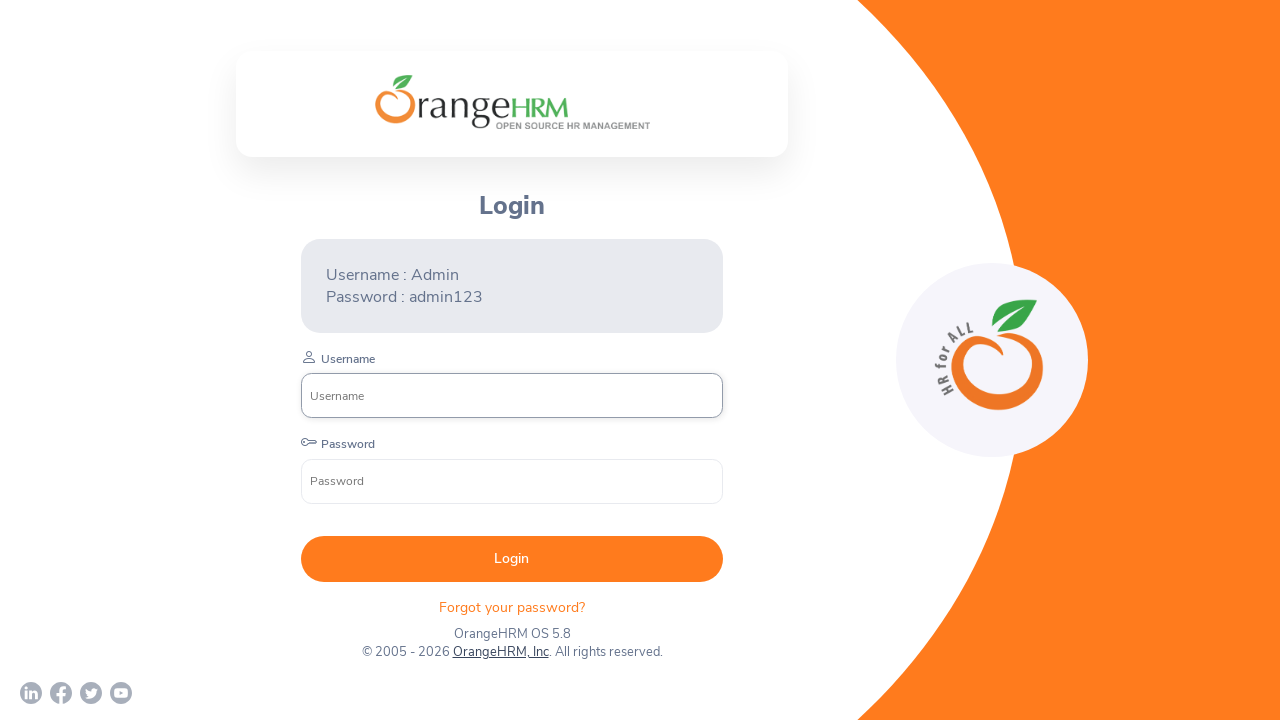

Verified page title is 'OrangeHRM'
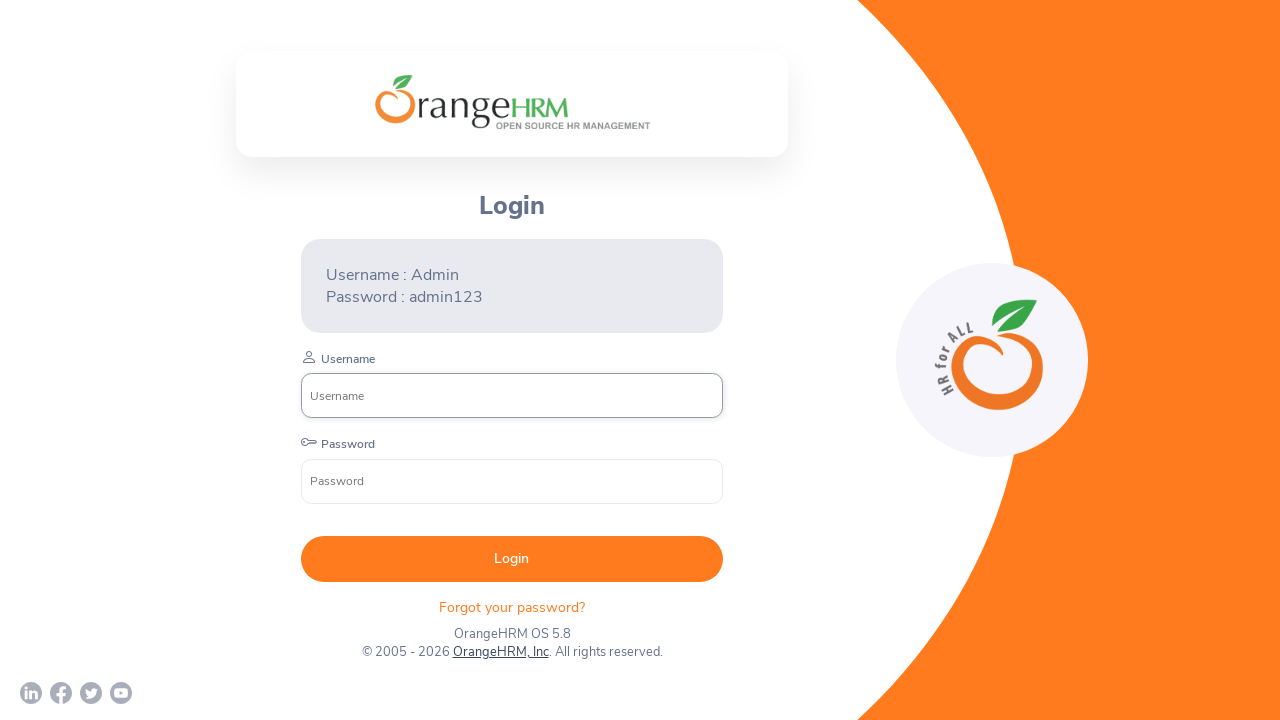

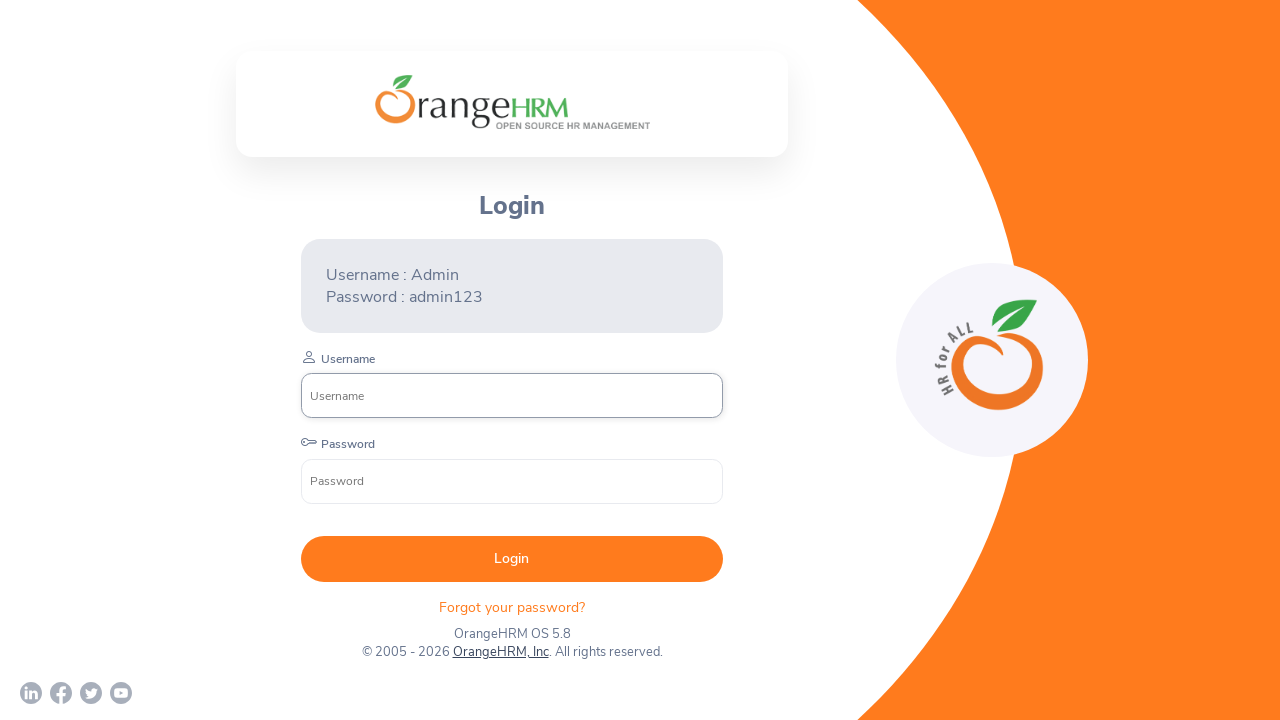